Tests selecting dropdown options by value

Starting URL: https://demoqa.com/select-menu

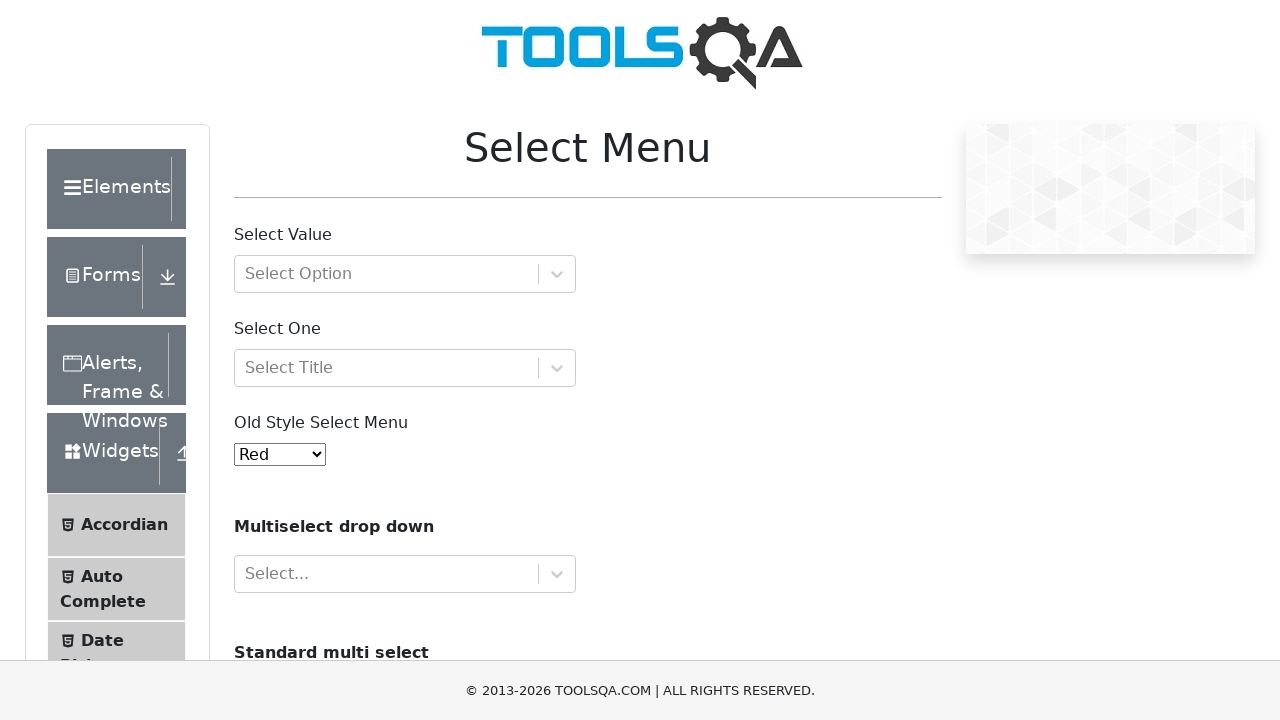

Scrolled to select menu container
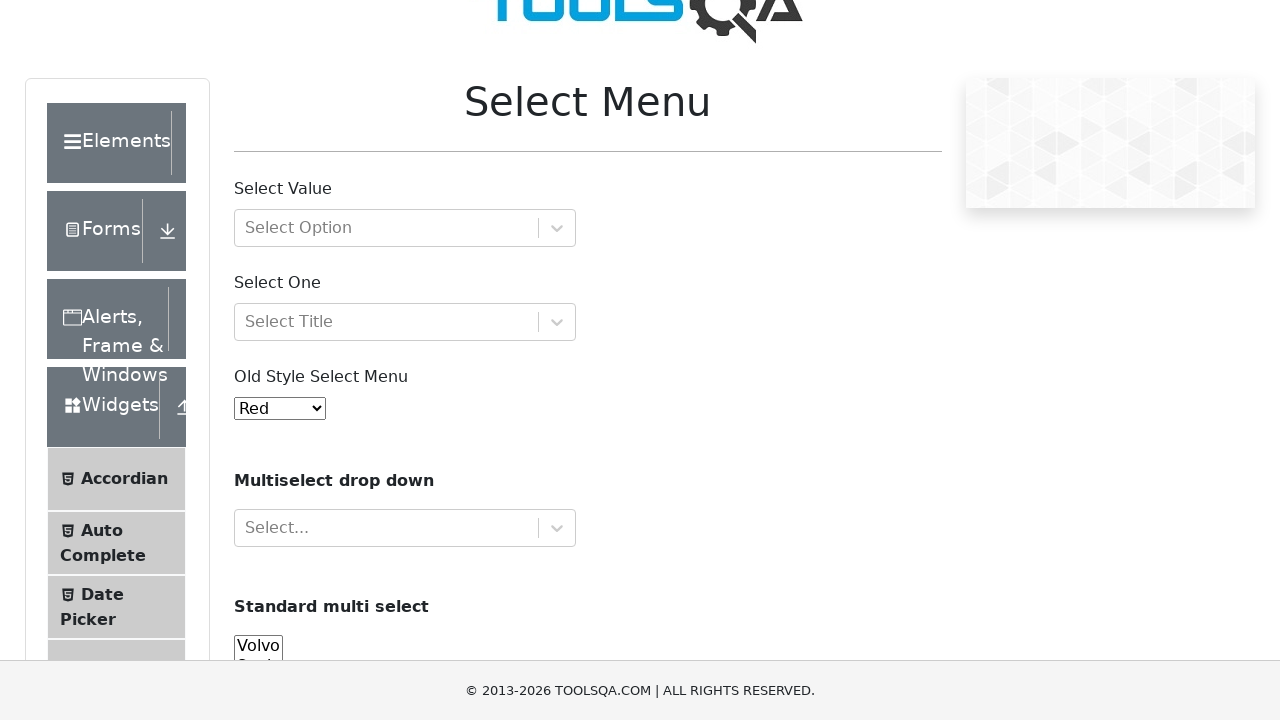

Selected option with value '3' from dropdown on #oldSelectMenu
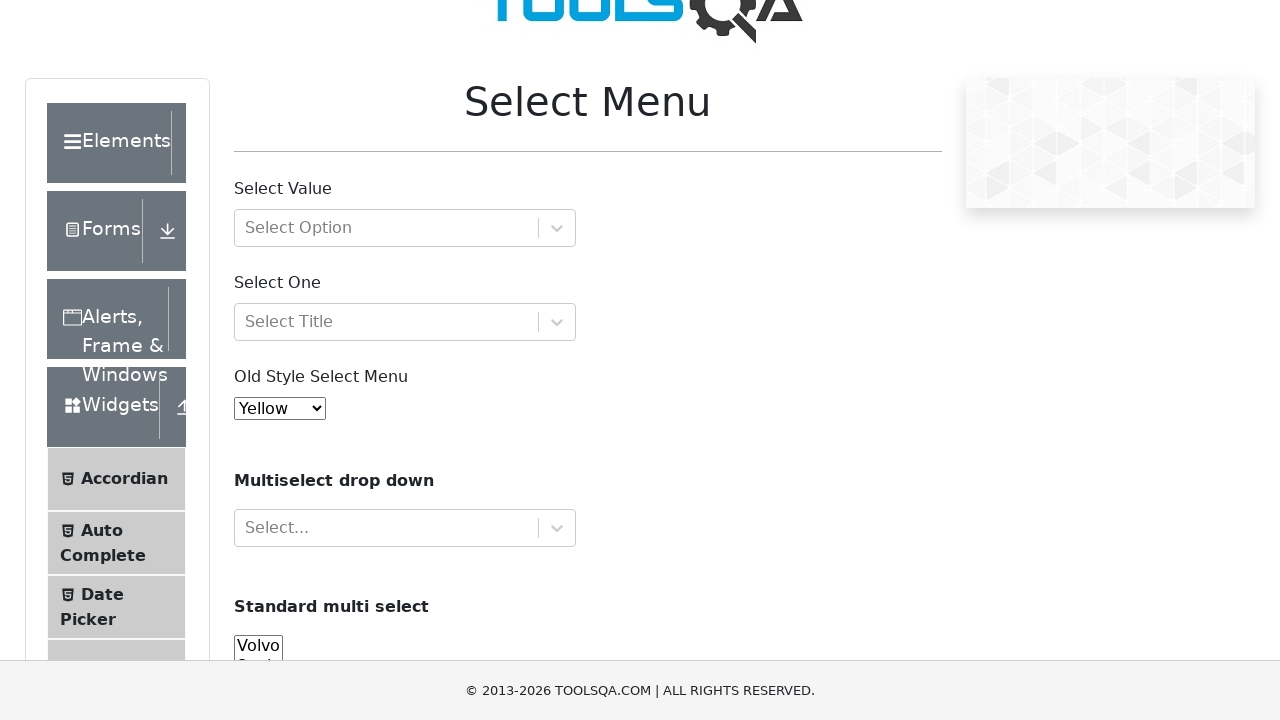

Verified that dropdown has value '3' selected
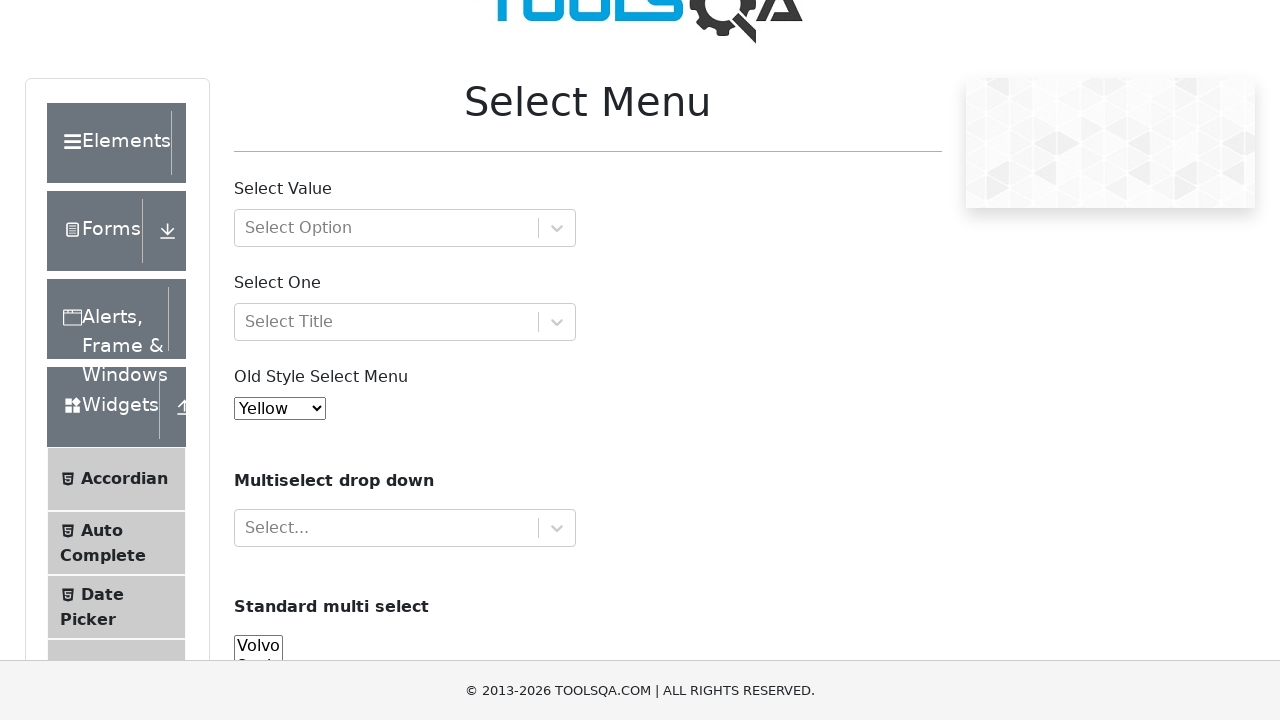

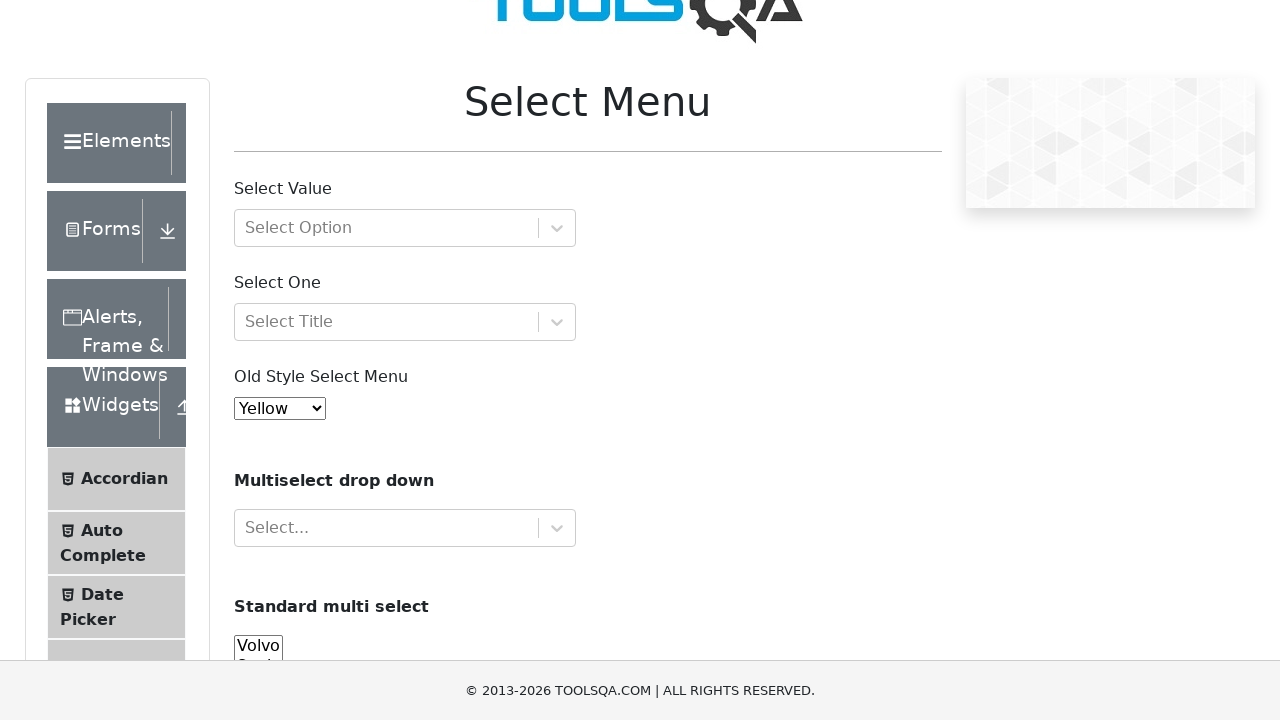